Tests that the structured input mode syncs correctly with rent values, using the average of min/max rent values when generating a strategy.

Starting URL: https://frameworkrealestatesolutions.com/portfolio-simulator-v3.html

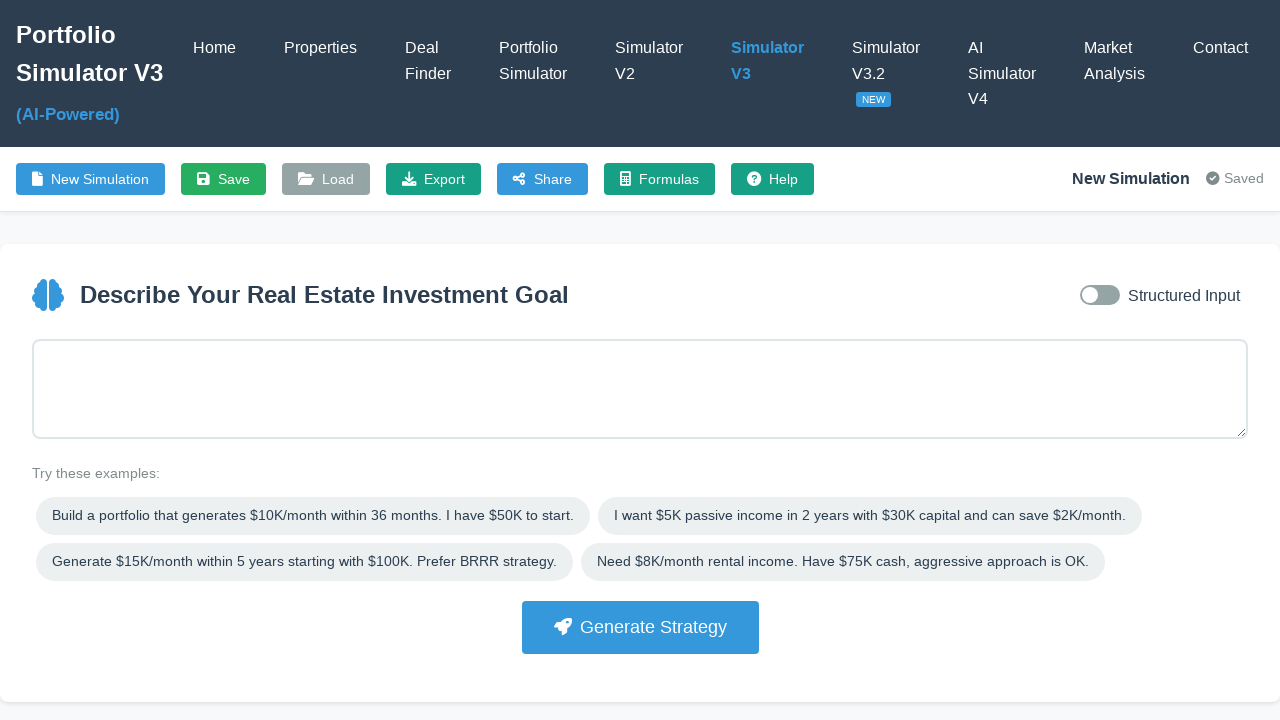

Waited for Portfolio Simulator V3 page to load
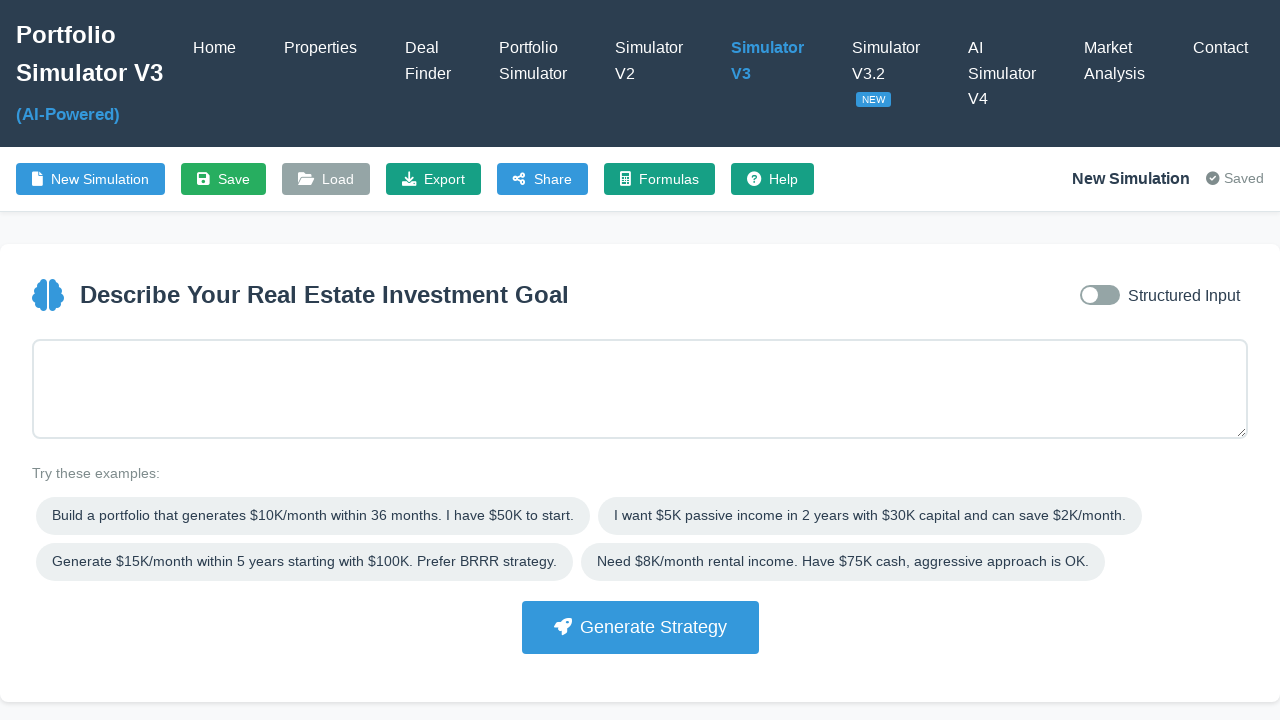

Clicked input mode toggle to switch to structured input at (1100, 295) on #inputModeToggle
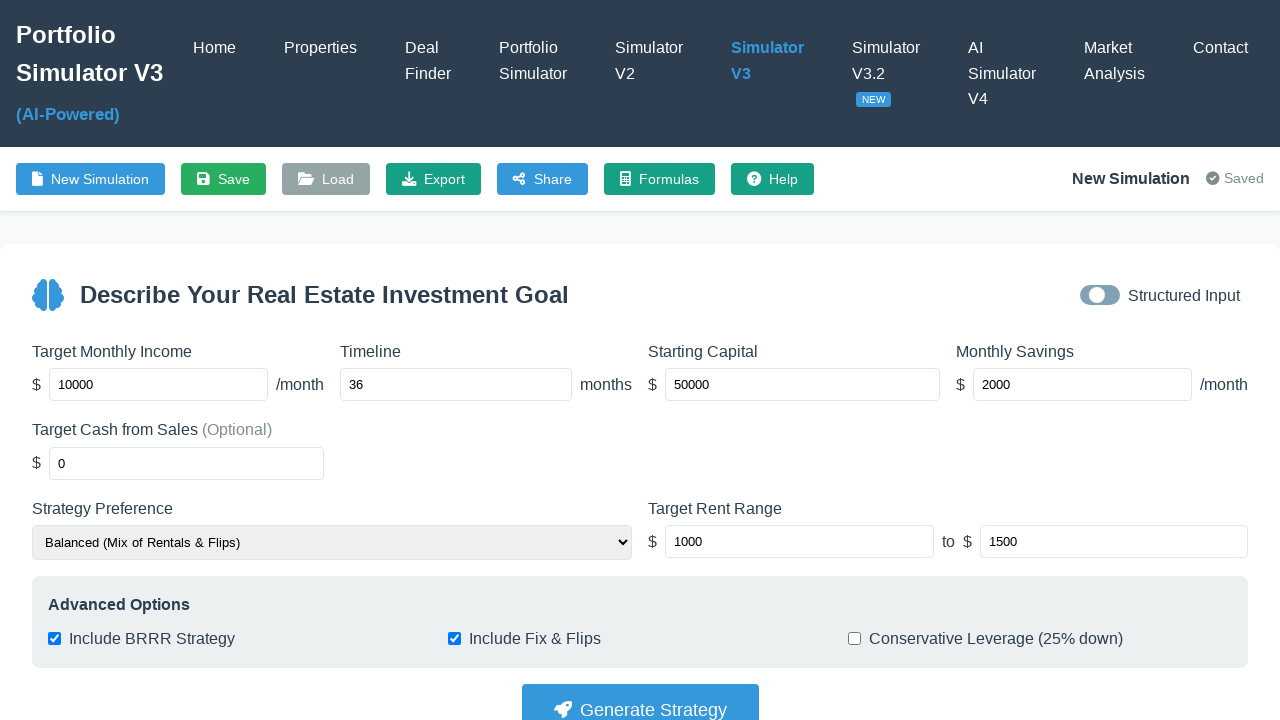

Structured input form appeared
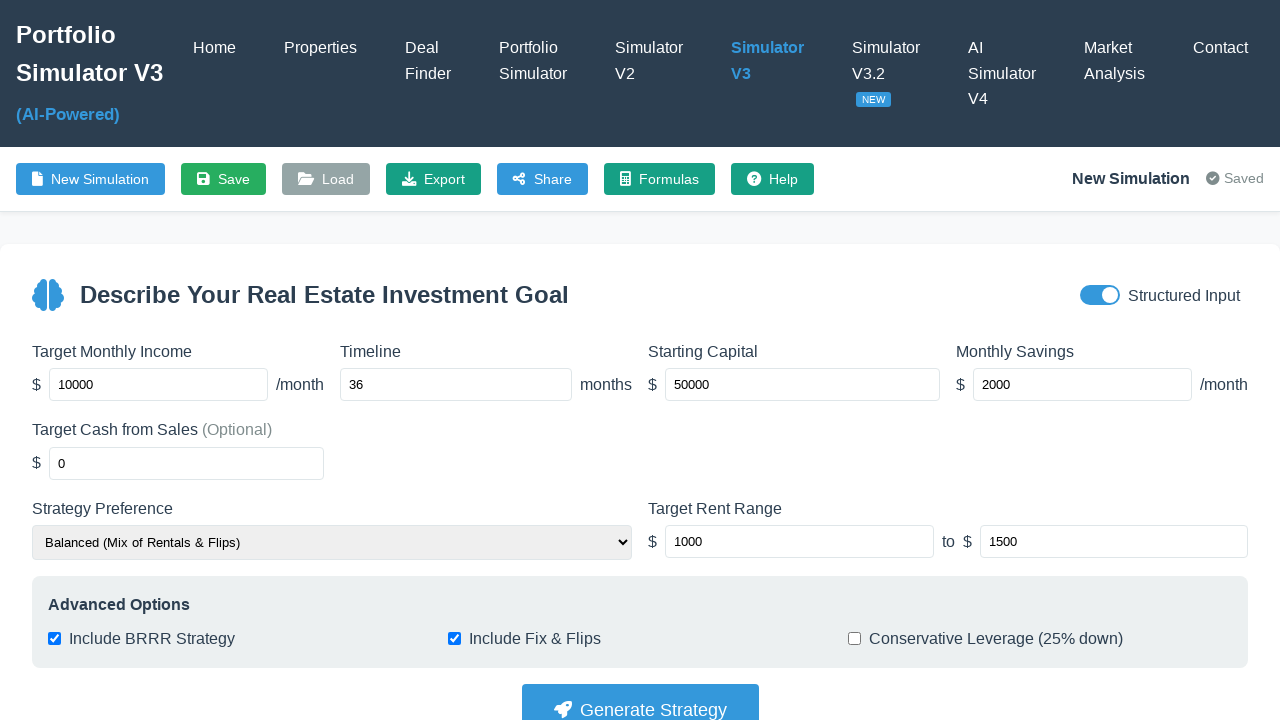

Filled target income field with $4000 on #targetIncome
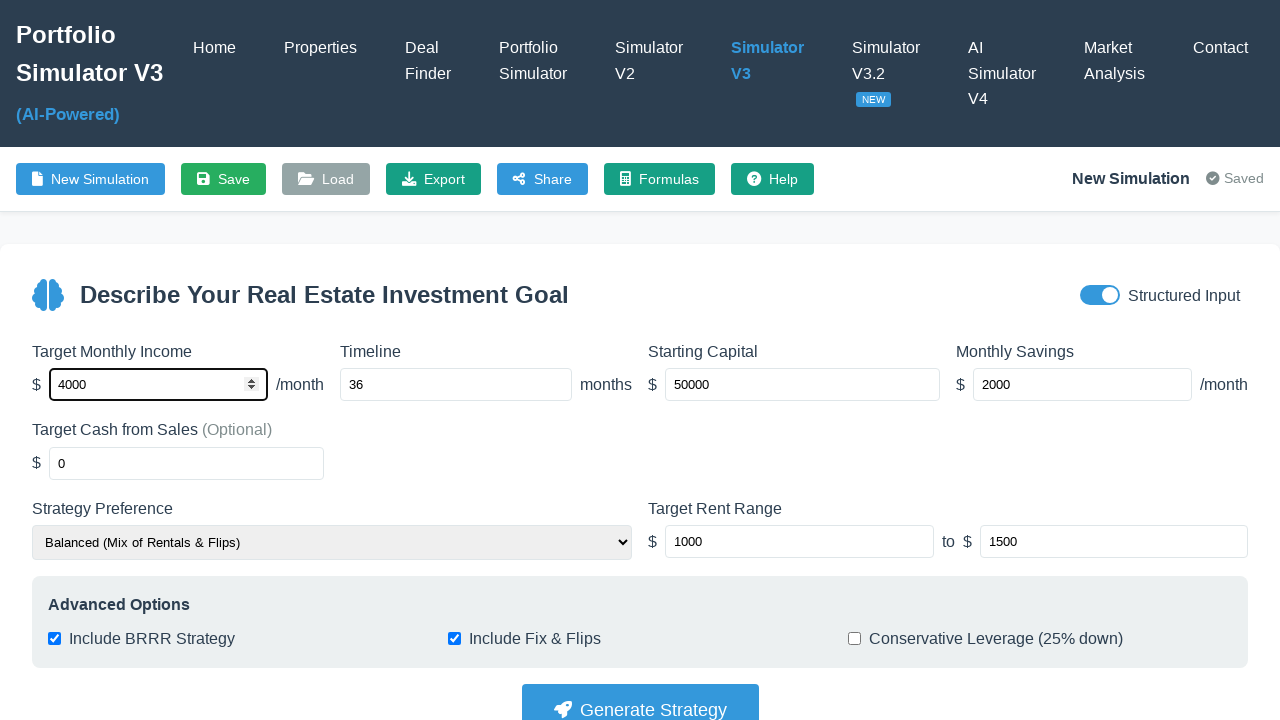

Filled timeline field with 18 months on #timeline
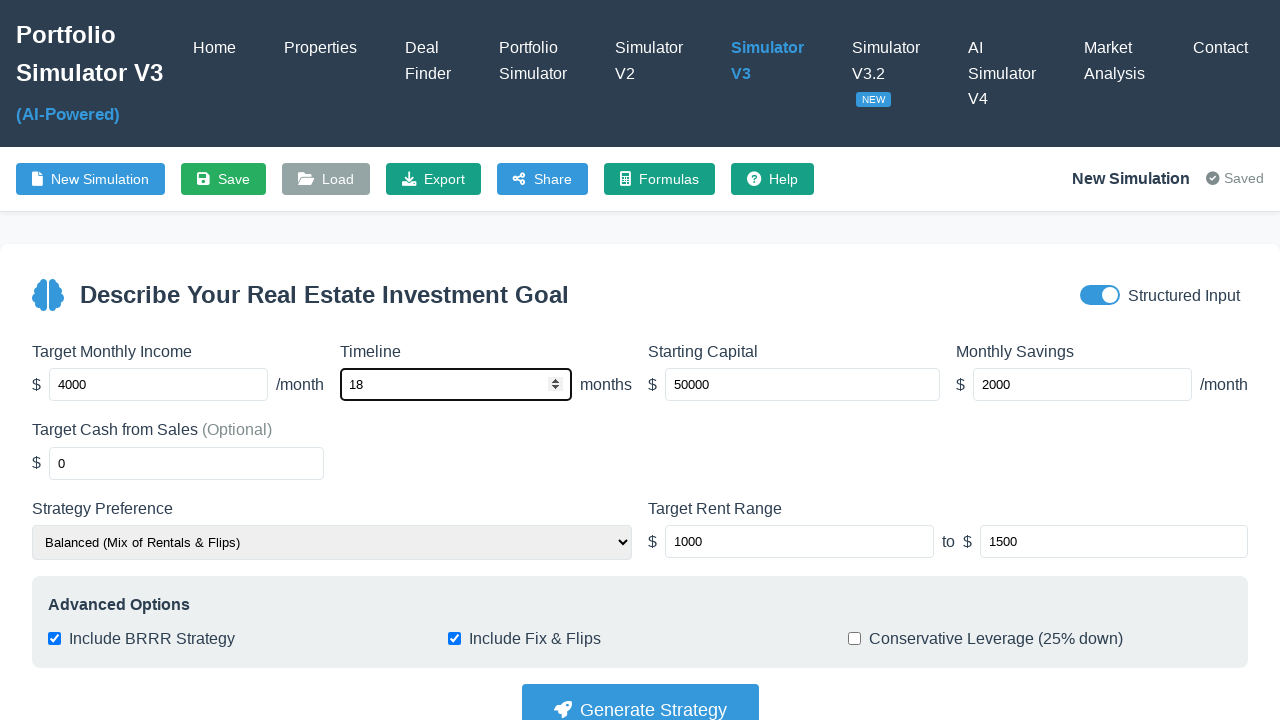

Filled starting capital field with $75,000 on #startingCapital
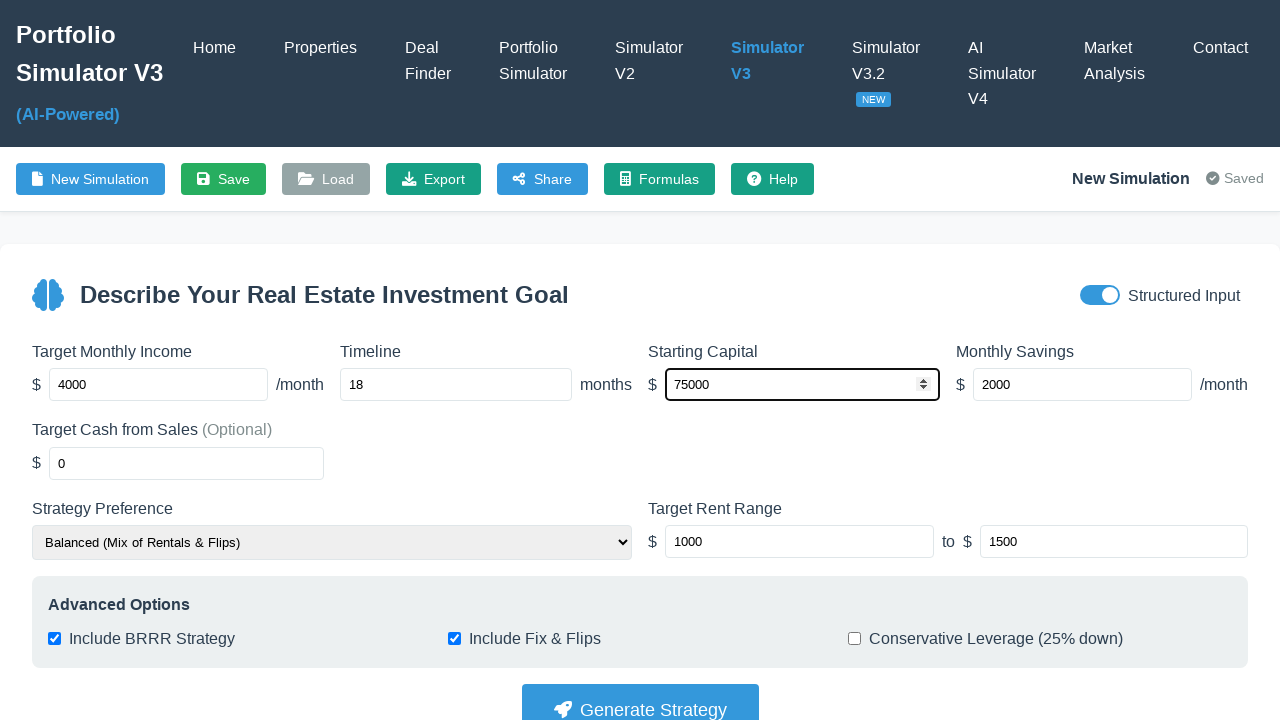

Filled monthly savings field with $1,500 on #monthlySavings
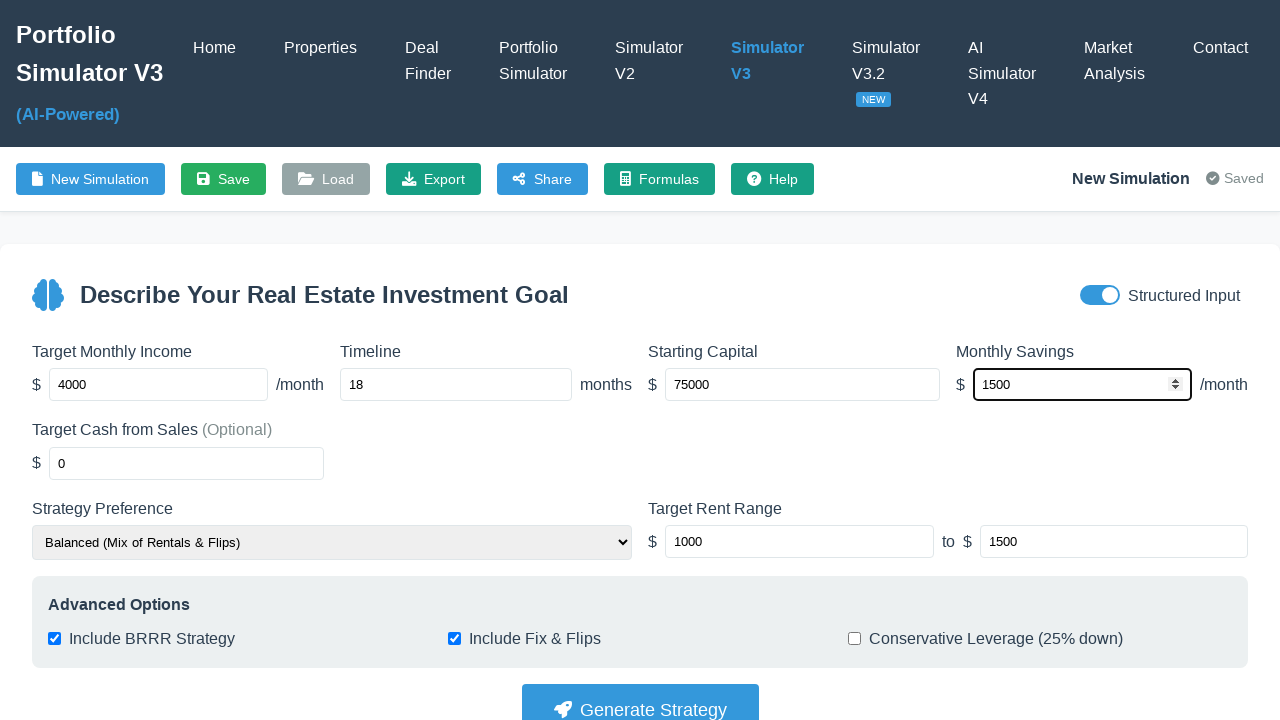

Filled minimum rent field with $1,100 on #minRent
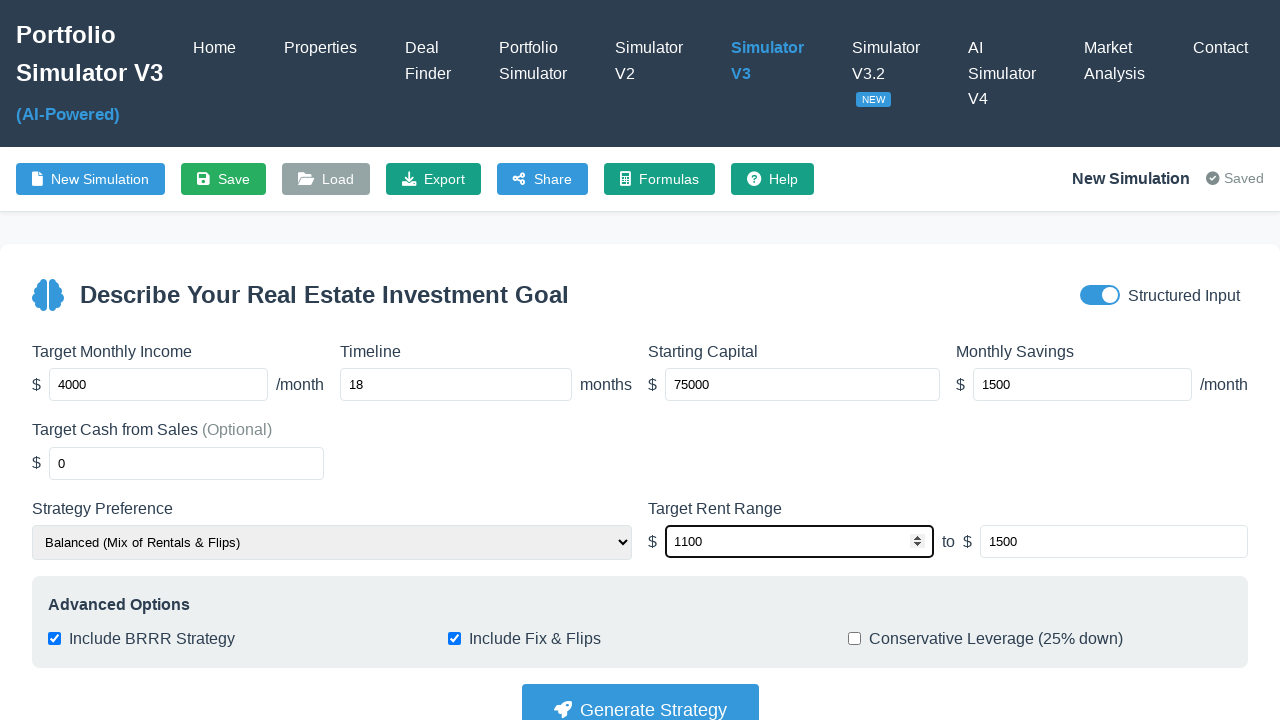

Filled maximum rent field with $1,400 on #maxRent
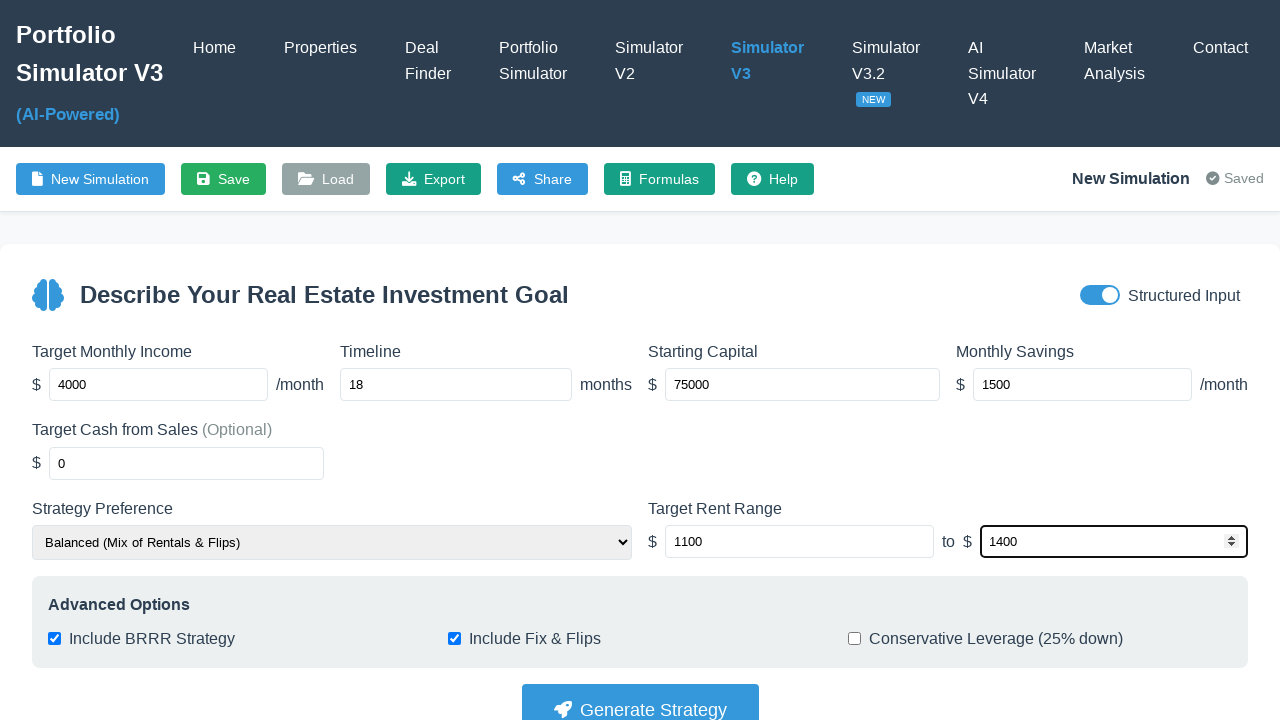

Clicked Generate Strategy button at (640, 694) on button:has-text("Generate Strategy")
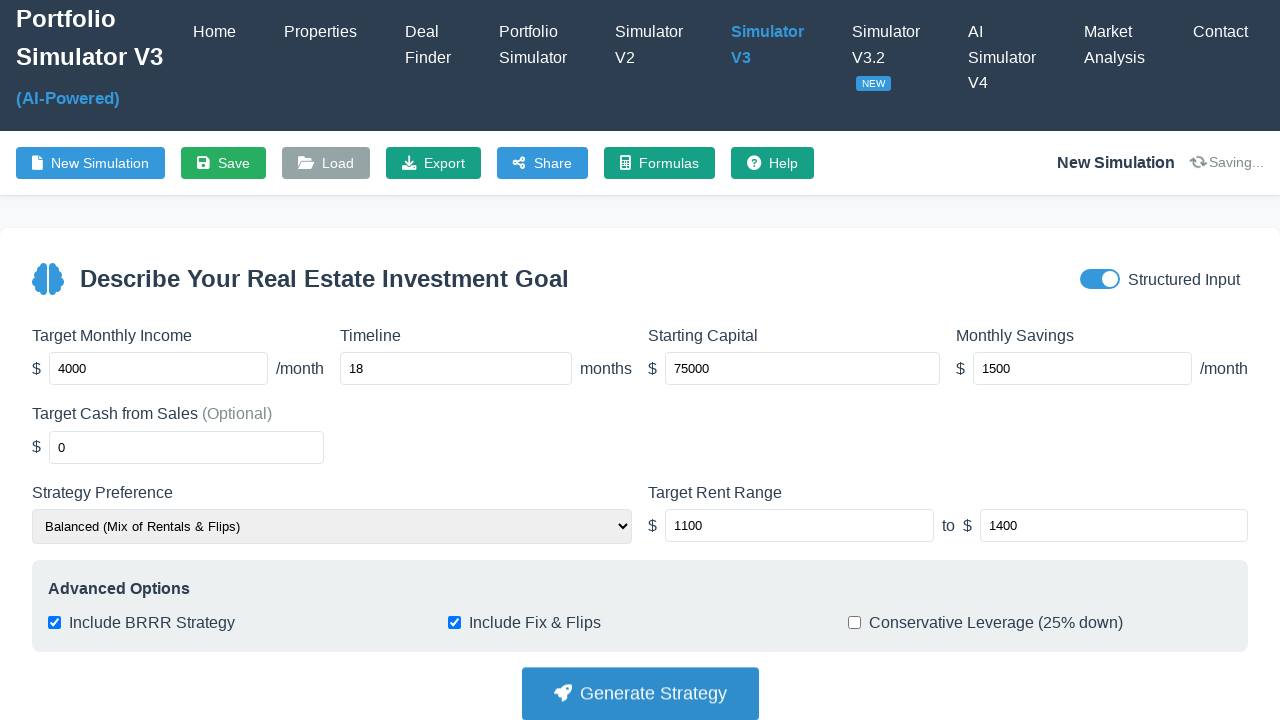

Waited for parsed goal summary to appear
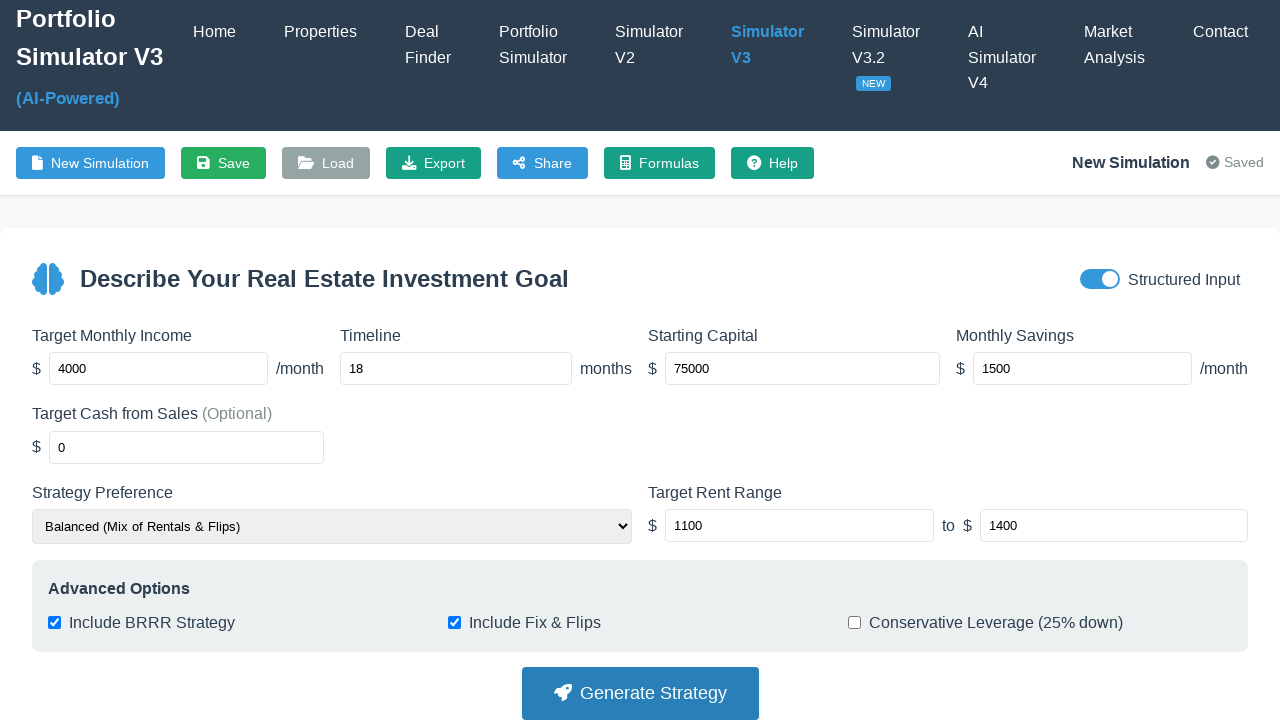

Located parsed goal summary element
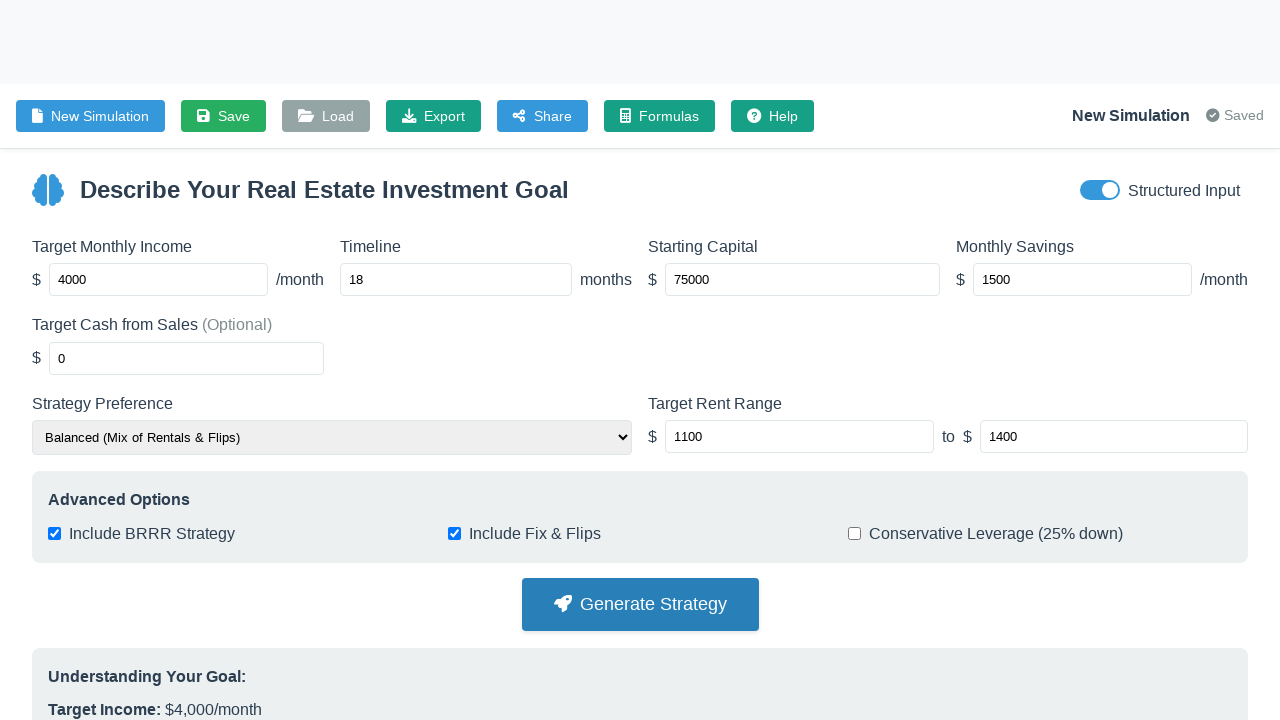

Verified rent per unit is $1,250/month (average of $1,100 and $1,400)
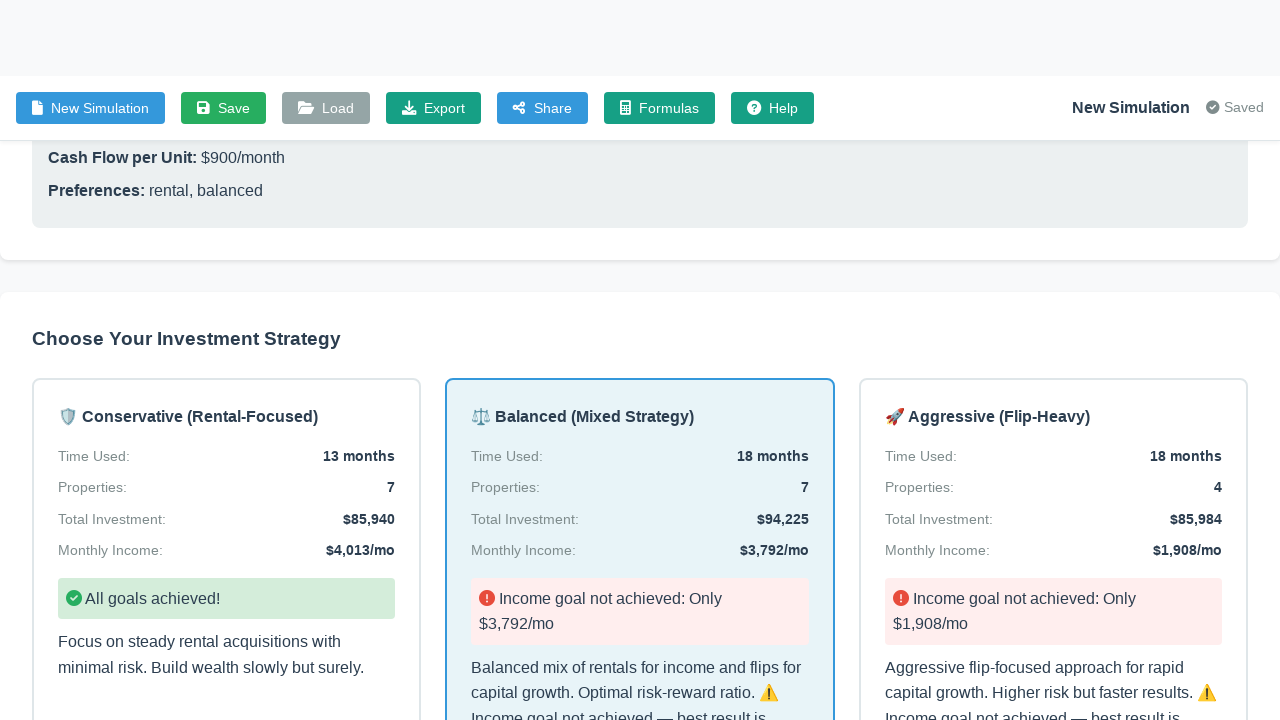

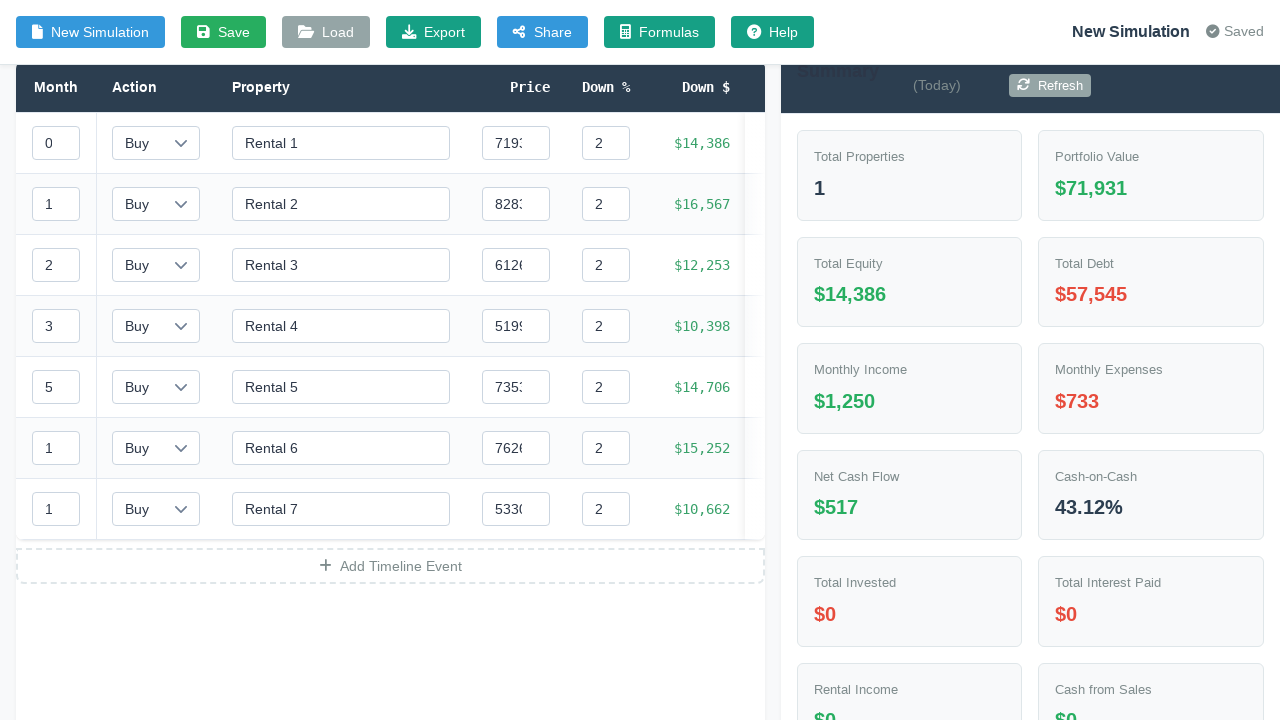